Demonstrates click-and-hold followed by move and release mouse actions for drag operation

Starting URL: https://crossbrowsertesting.github.io/drag-and-drop

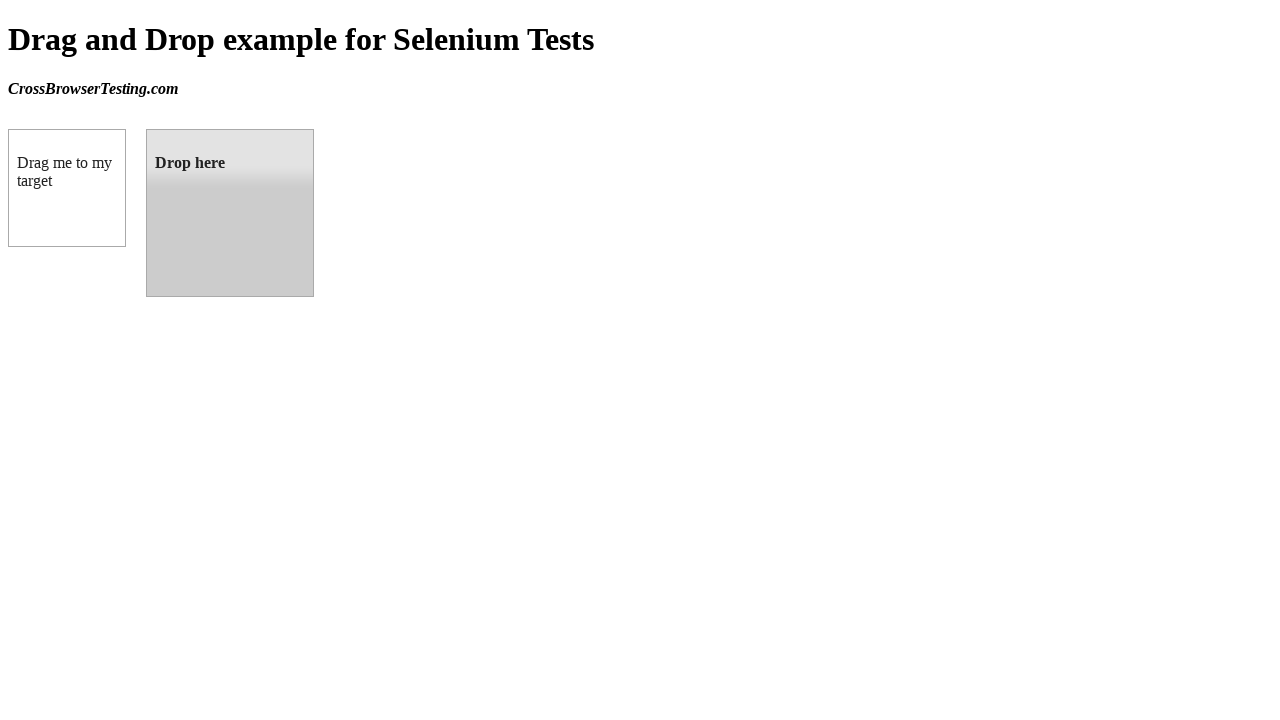

Located source element (box A) with ID 'draggable'
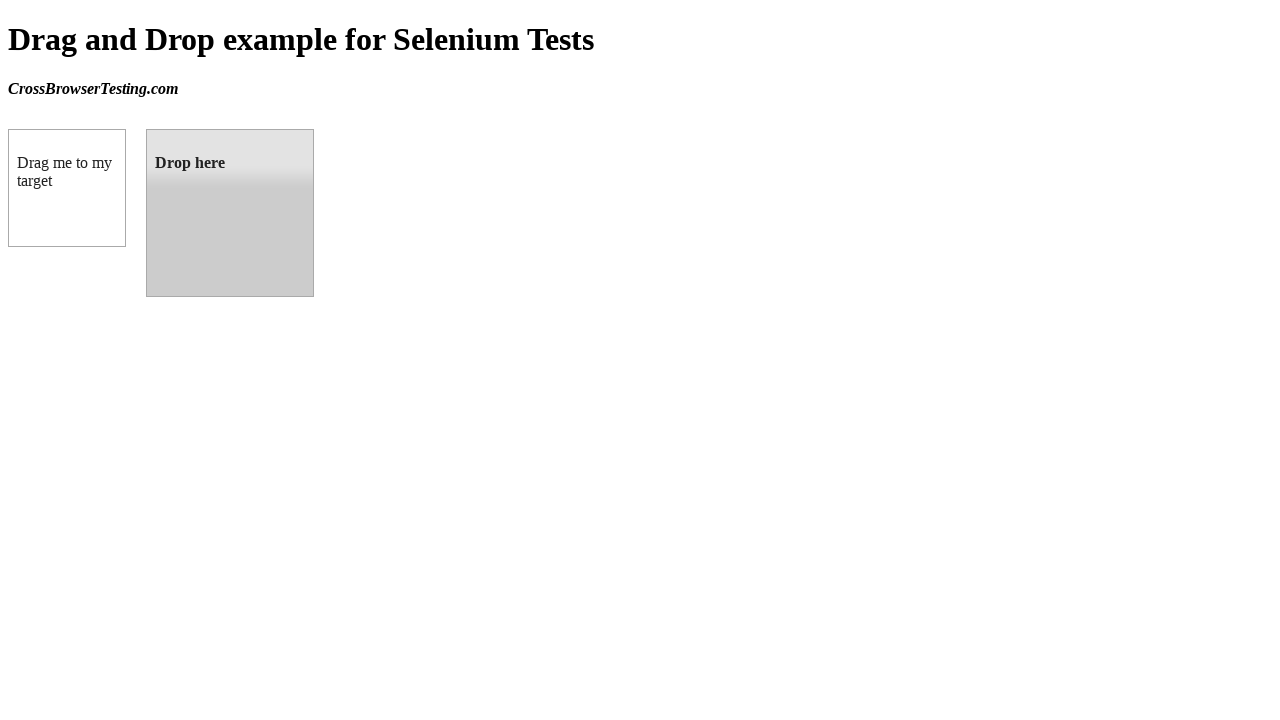

Located target element (box B) with ID 'droppable'
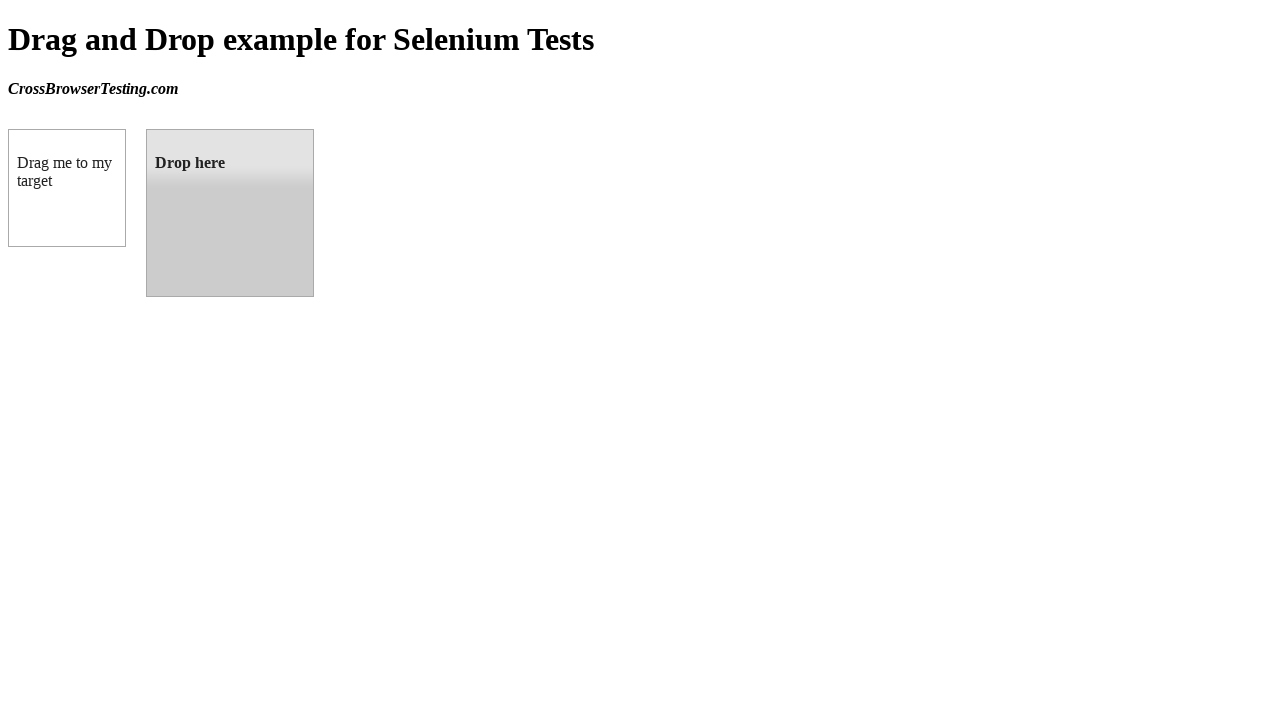

Retrieved bounding box of source element
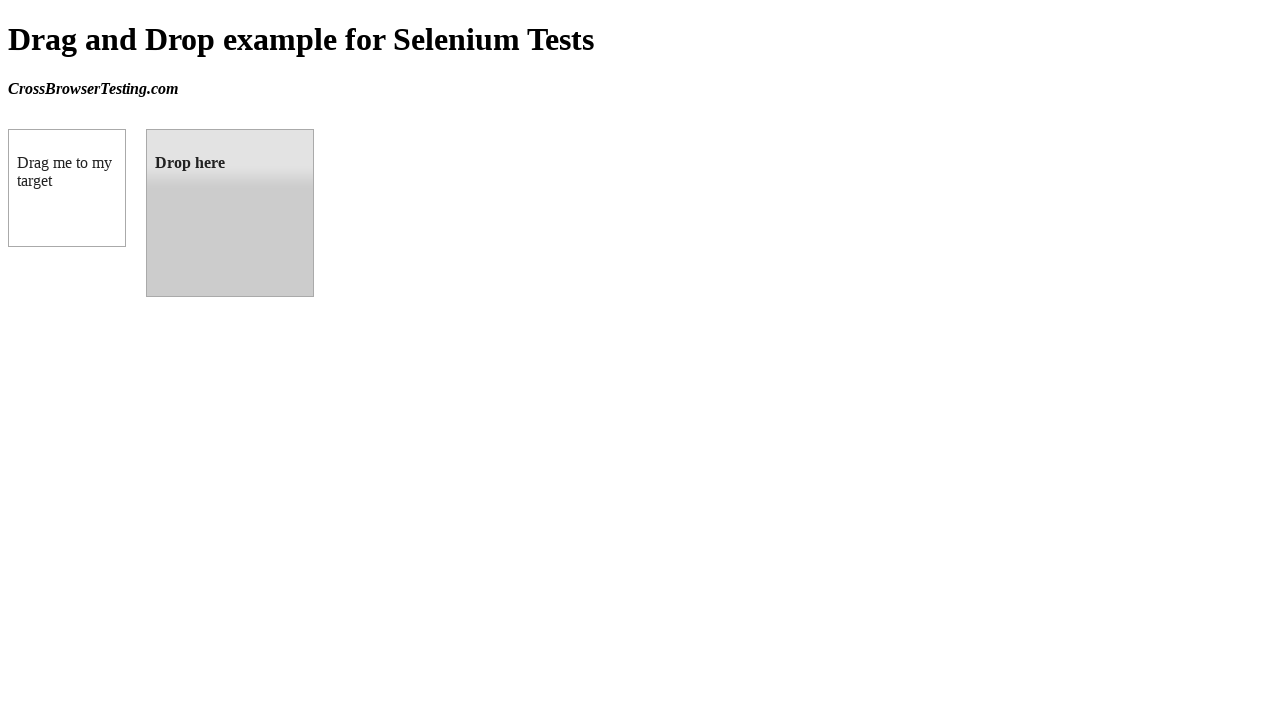

Retrieved bounding box of target element
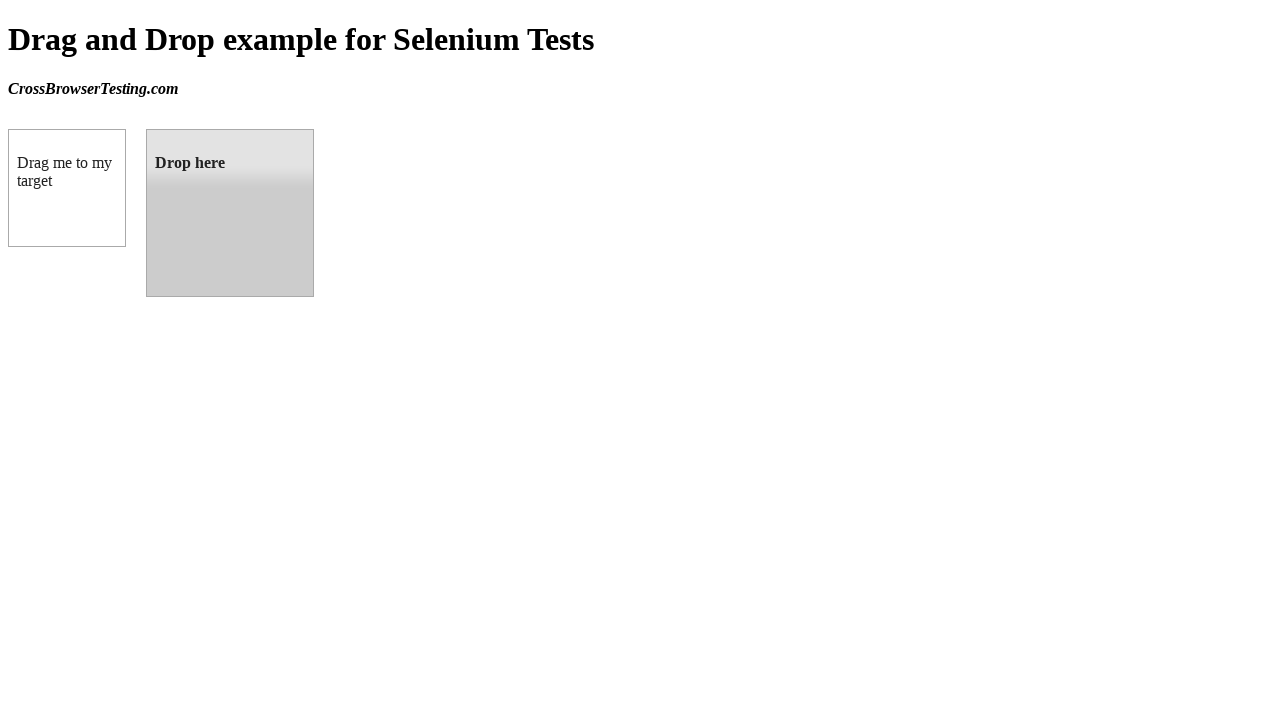

Moved mouse to center of source element at (67, 188)
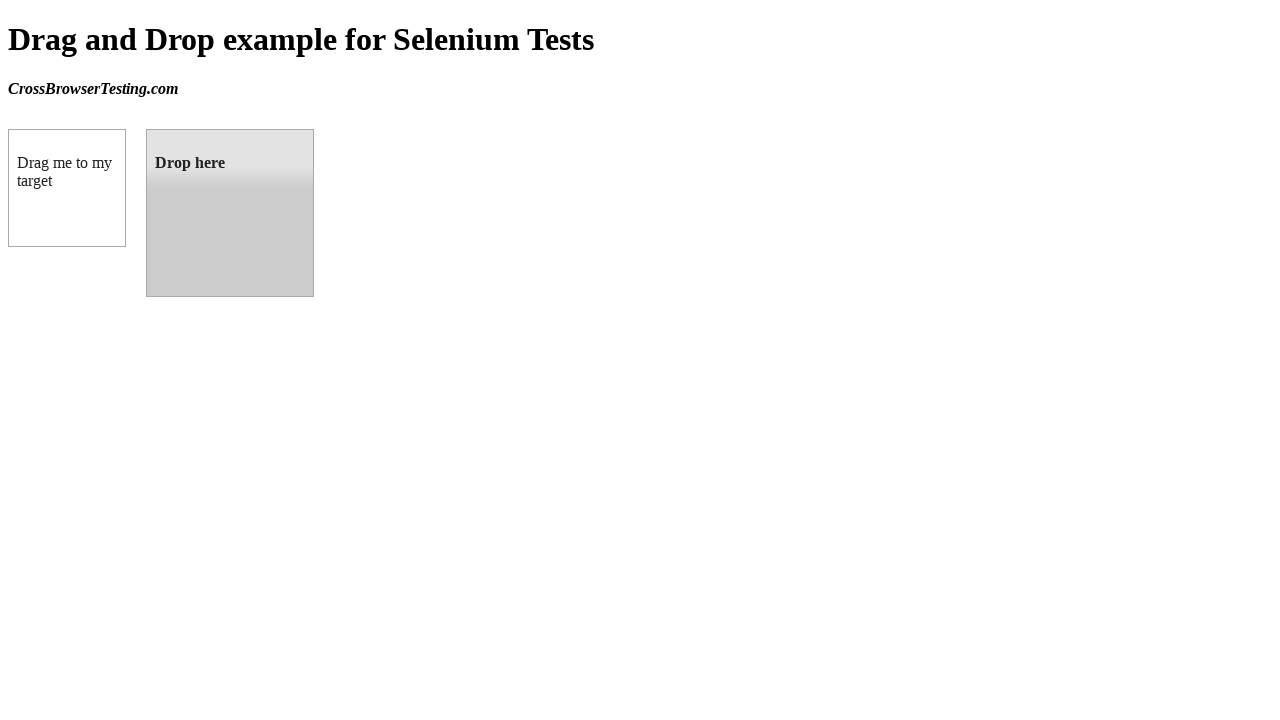

Performed mouse down (click and hold) on source element at (67, 188)
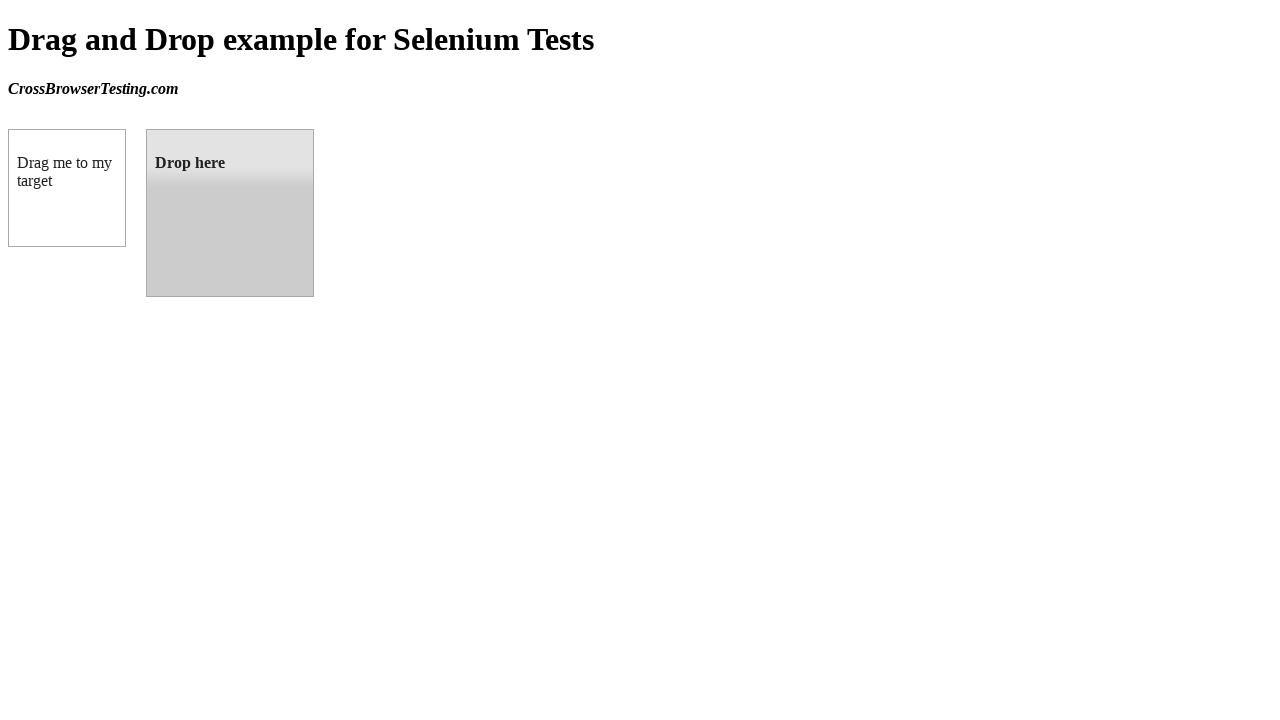

Moved mouse to center of target element while holding at (230, 213)
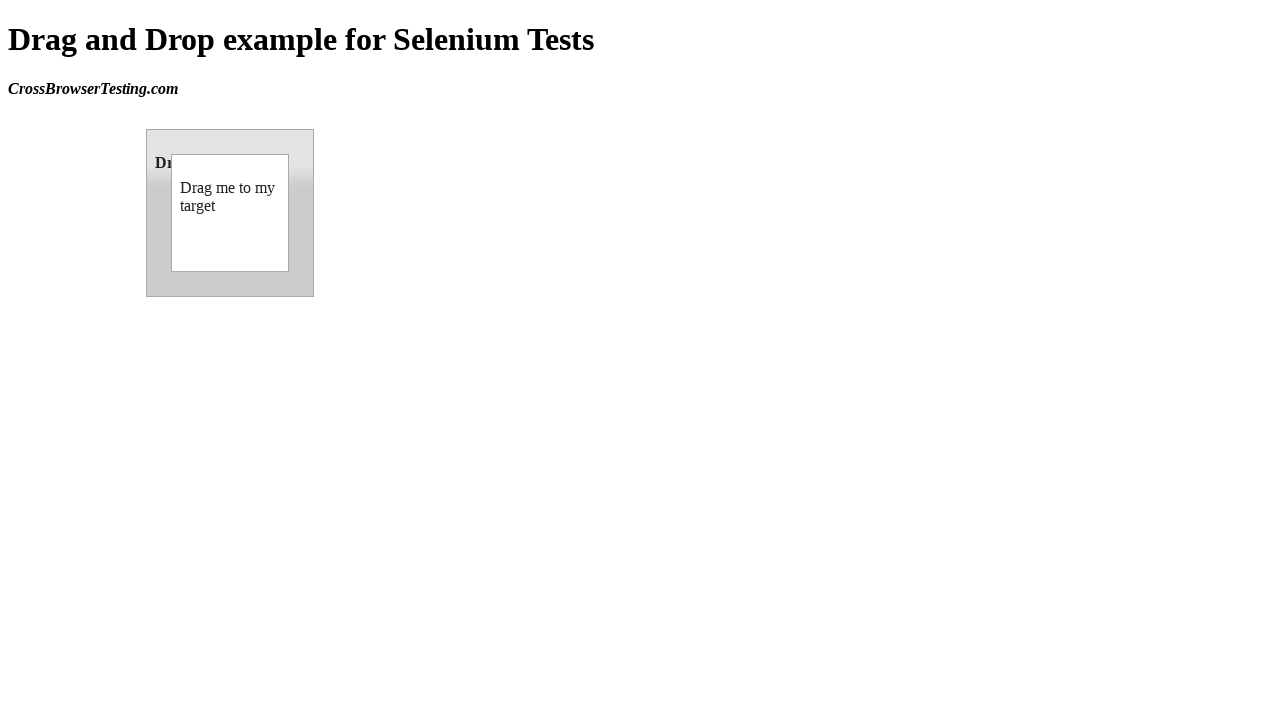

Released mouse button to complete drag and drop operation at (230, 213)
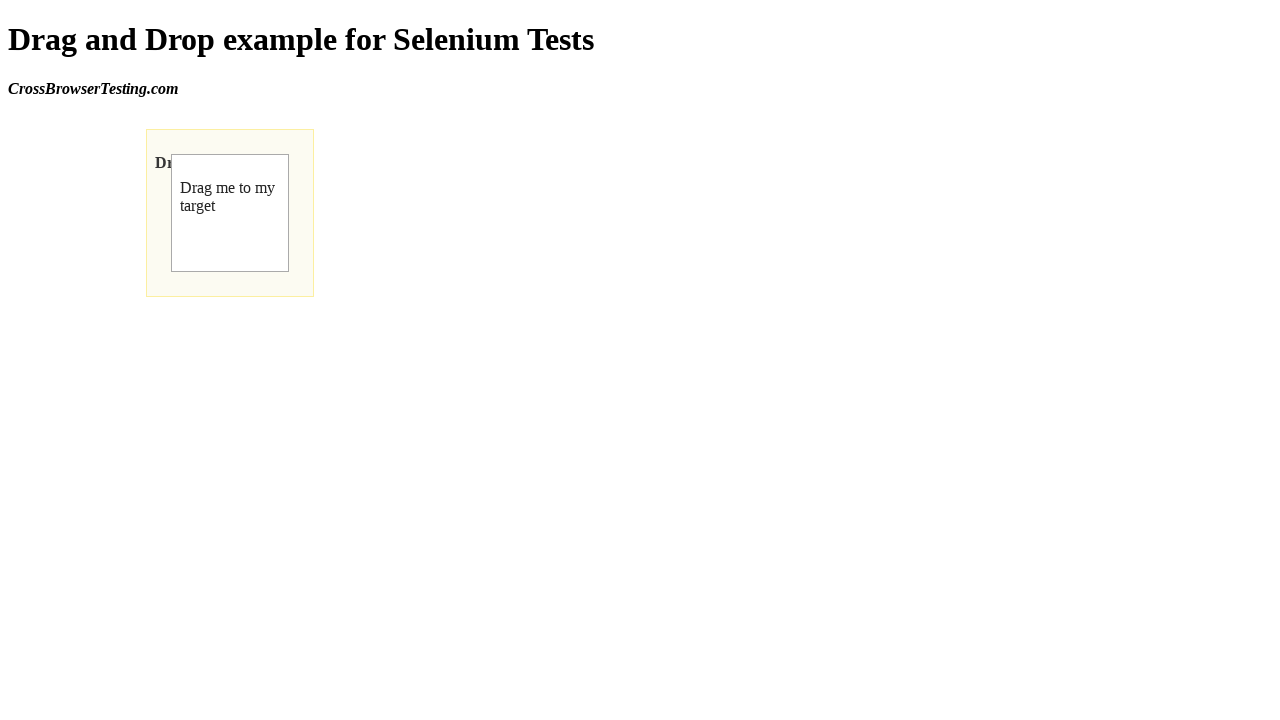

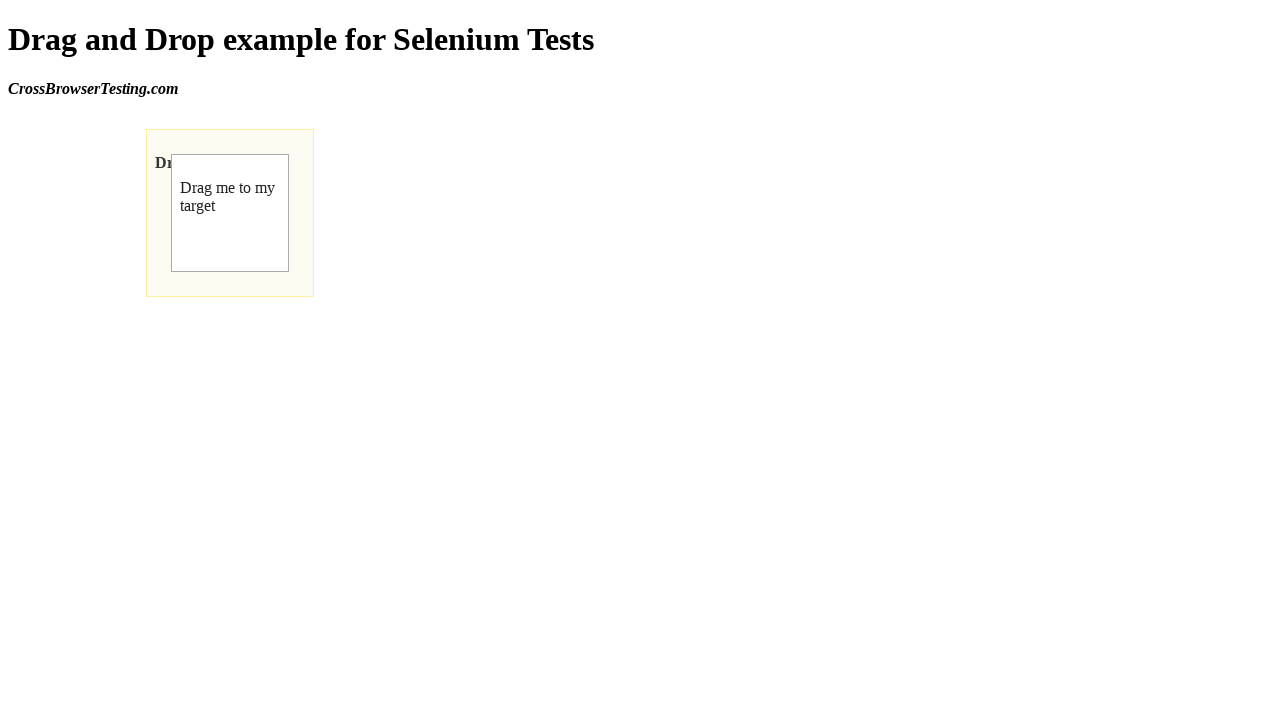